Tests jQuery dropdown search functionality by clicking on a country dropdown and selecting "India" from the list of options.

Starting URL: https://www.lambdatest.com/selenium-playground/jquery-dropdown-search-demo

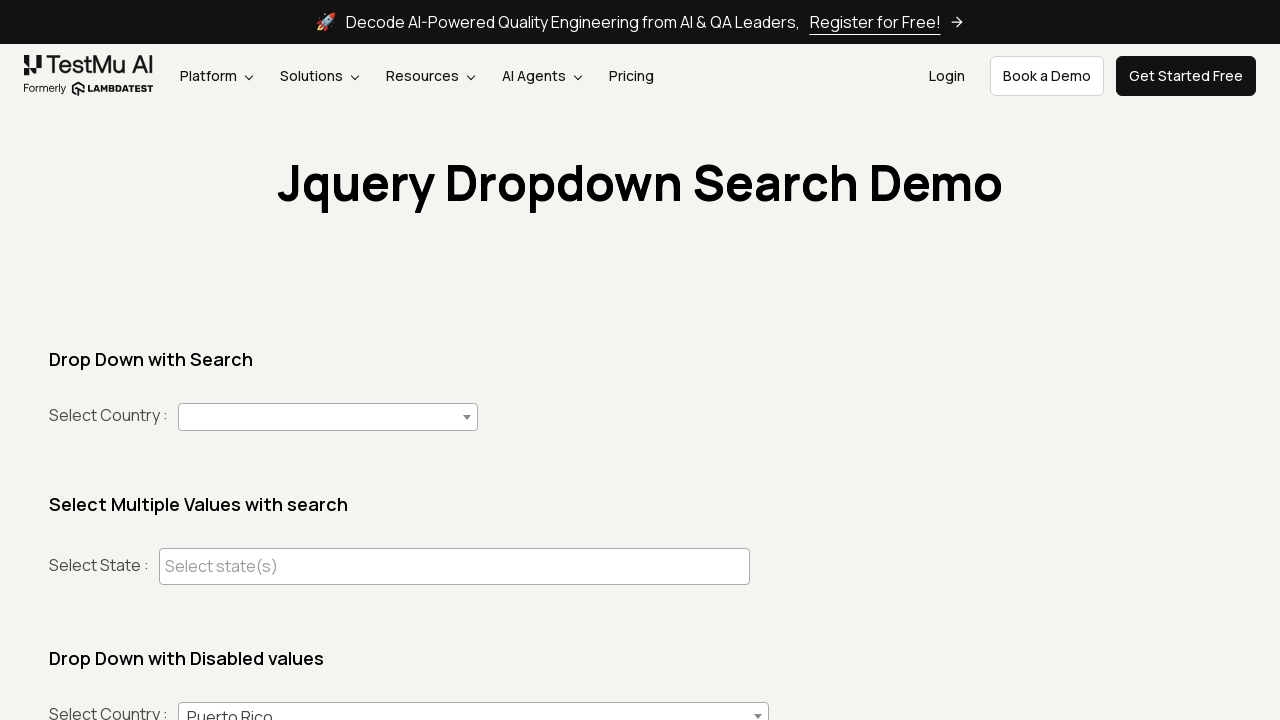

Clicked on the country dropdown to open it at (328, 417) on #country+span
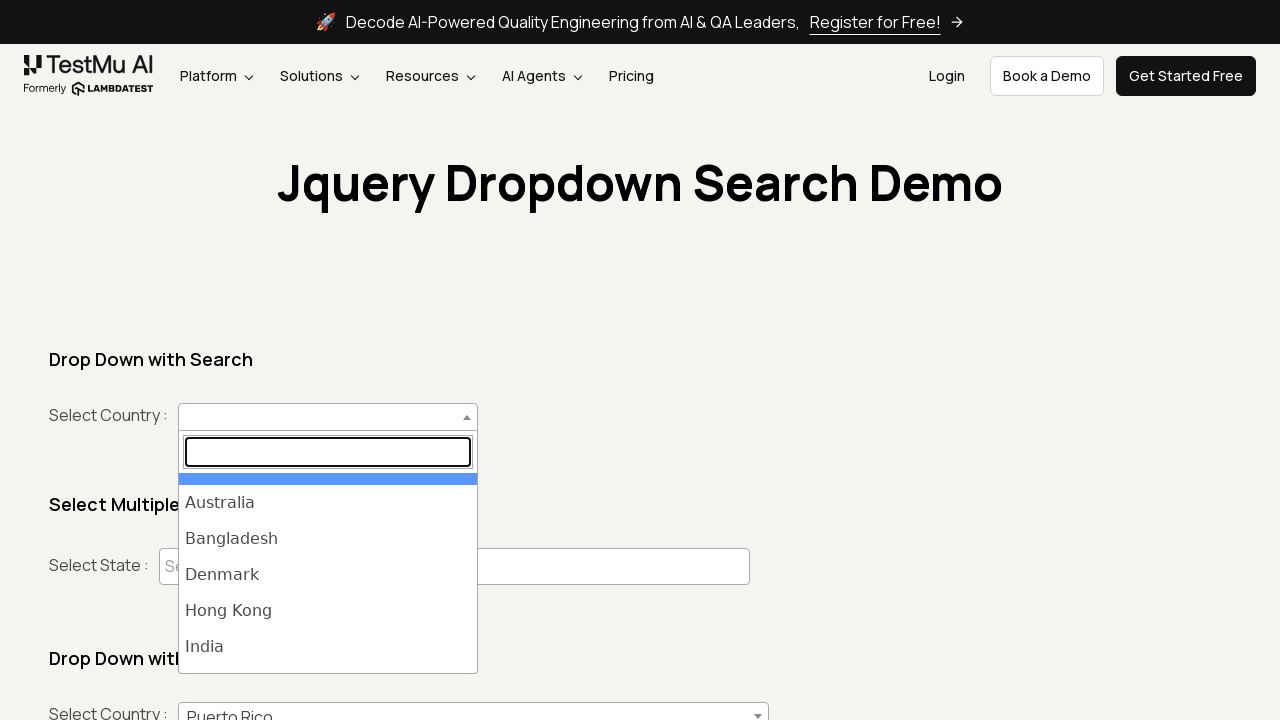

Selected 'India' from the dropdown list at (328, 647) on ul#select2-country-results >> li >> internal:has-text="India"i
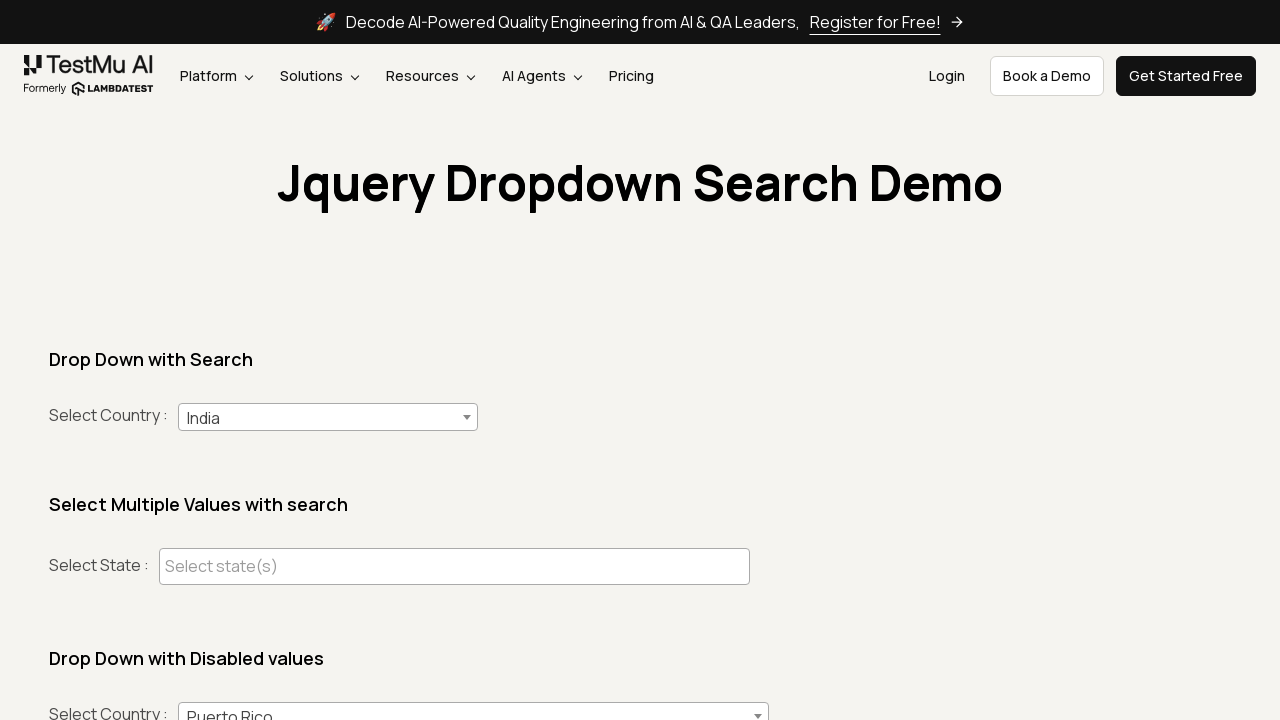

Waited for selection to be processed
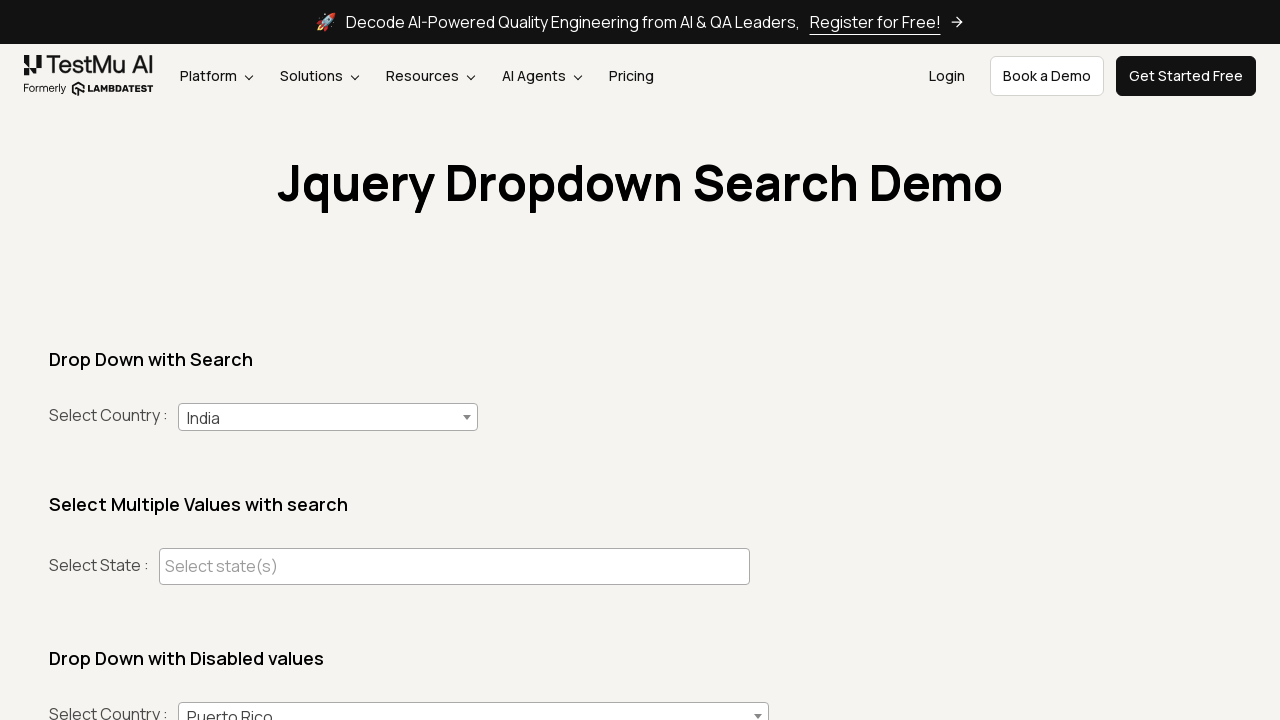

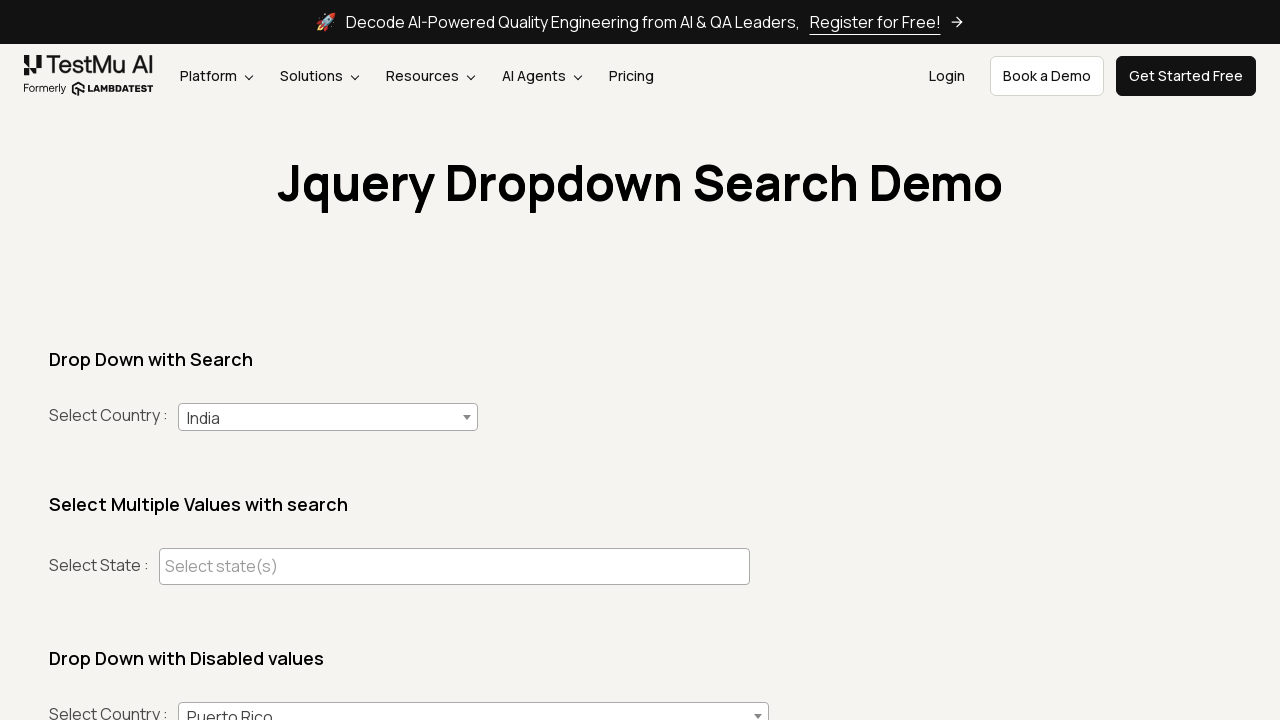